Clicks on the Elements card on the homepage to navigate to Elements section

Starting URL: https://demoqa.com/

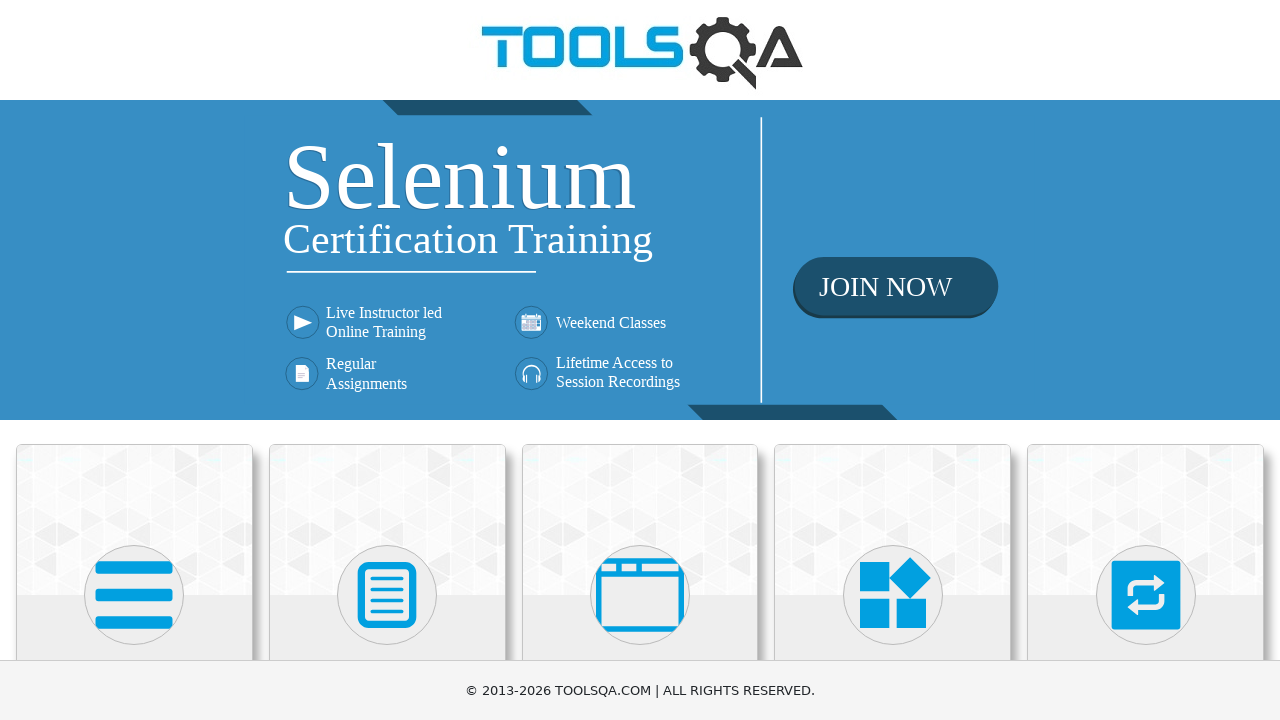

Navigated to https://demoqa.com/
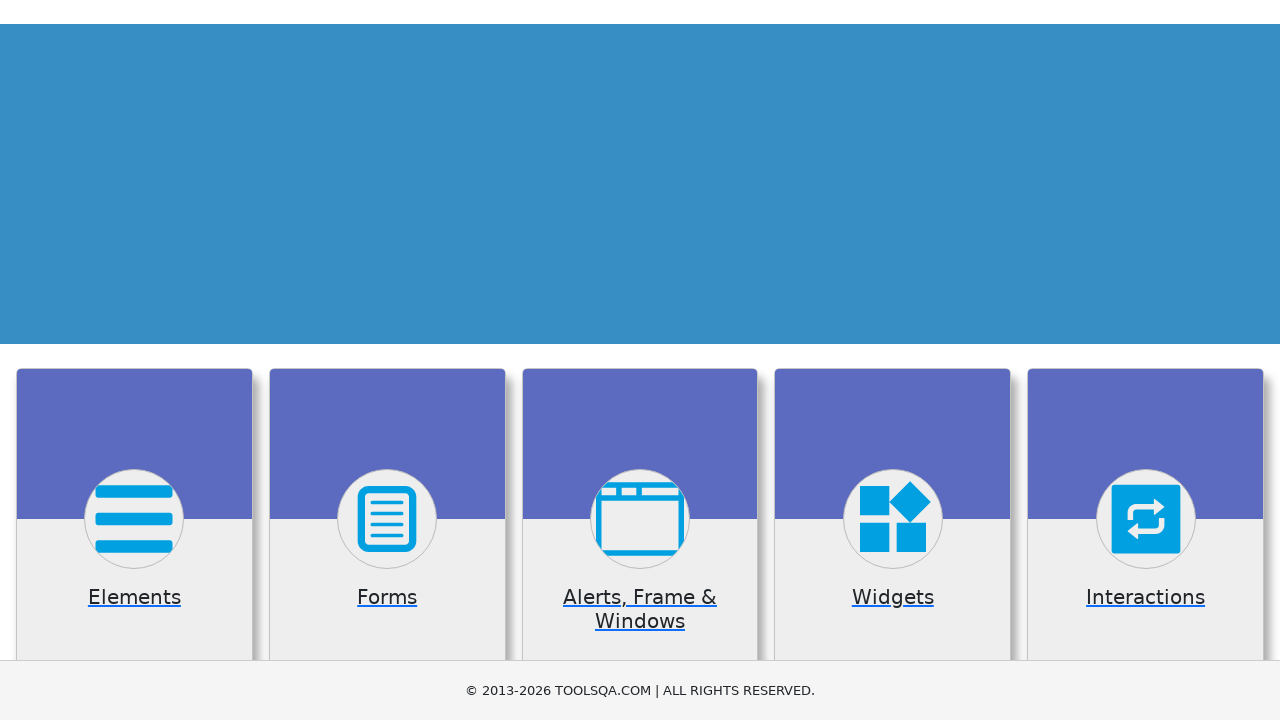

Clicked on the Elements card to navigate to Elements section at (134, 520) on .card:nth-of-type(1)
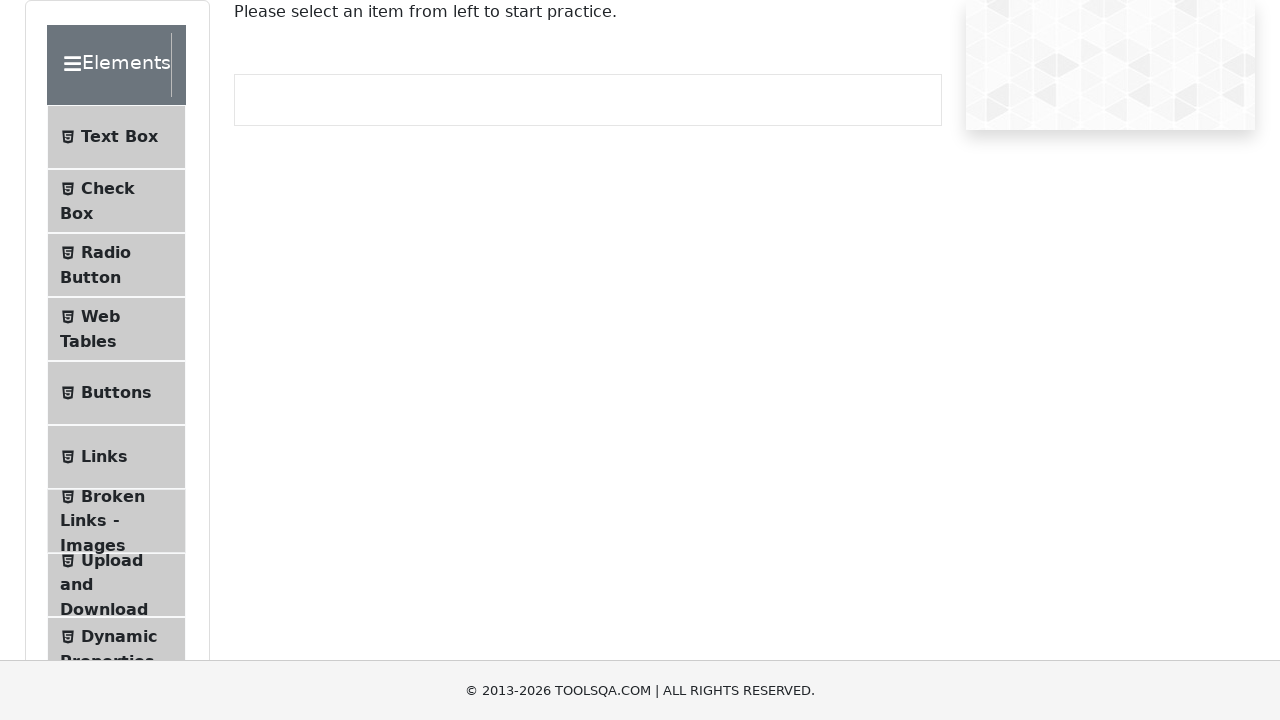

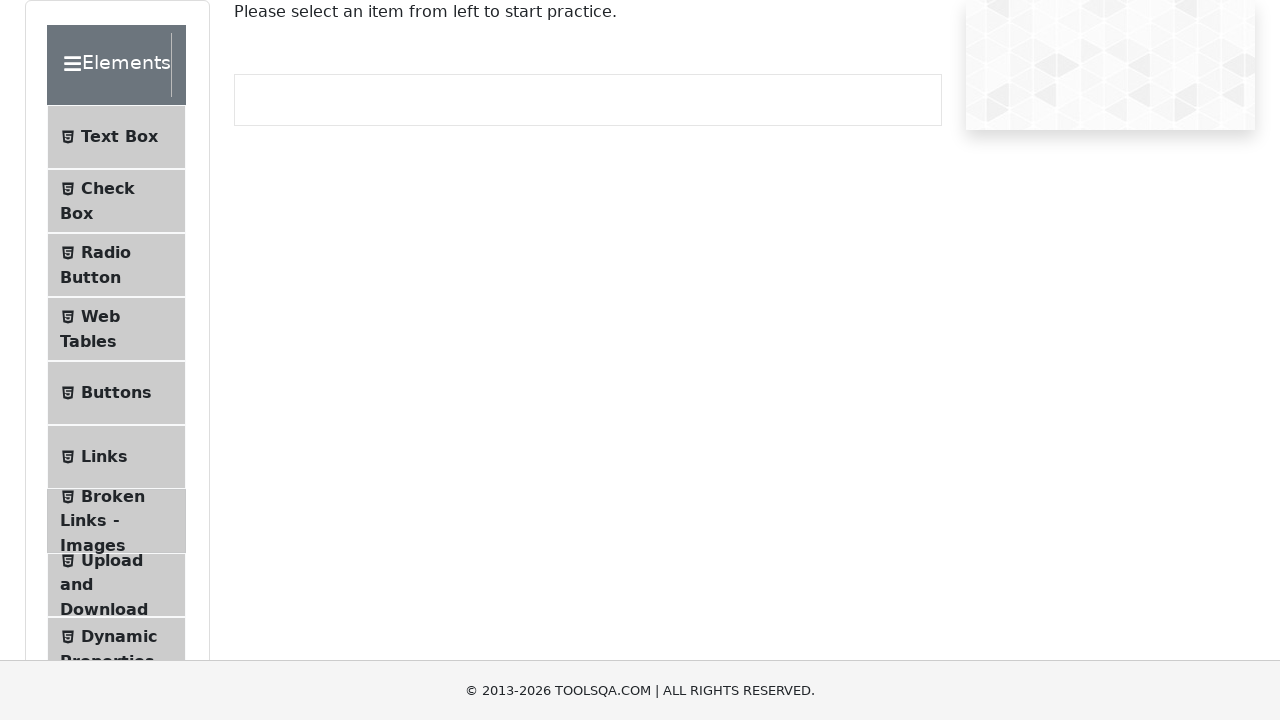